Tests edge case viewport sizes (very small iPhone 5 and large monitor) to verify no horizontal overflow issues on the website.

Starting URL: https://1001stories.seedsofempowerment.org

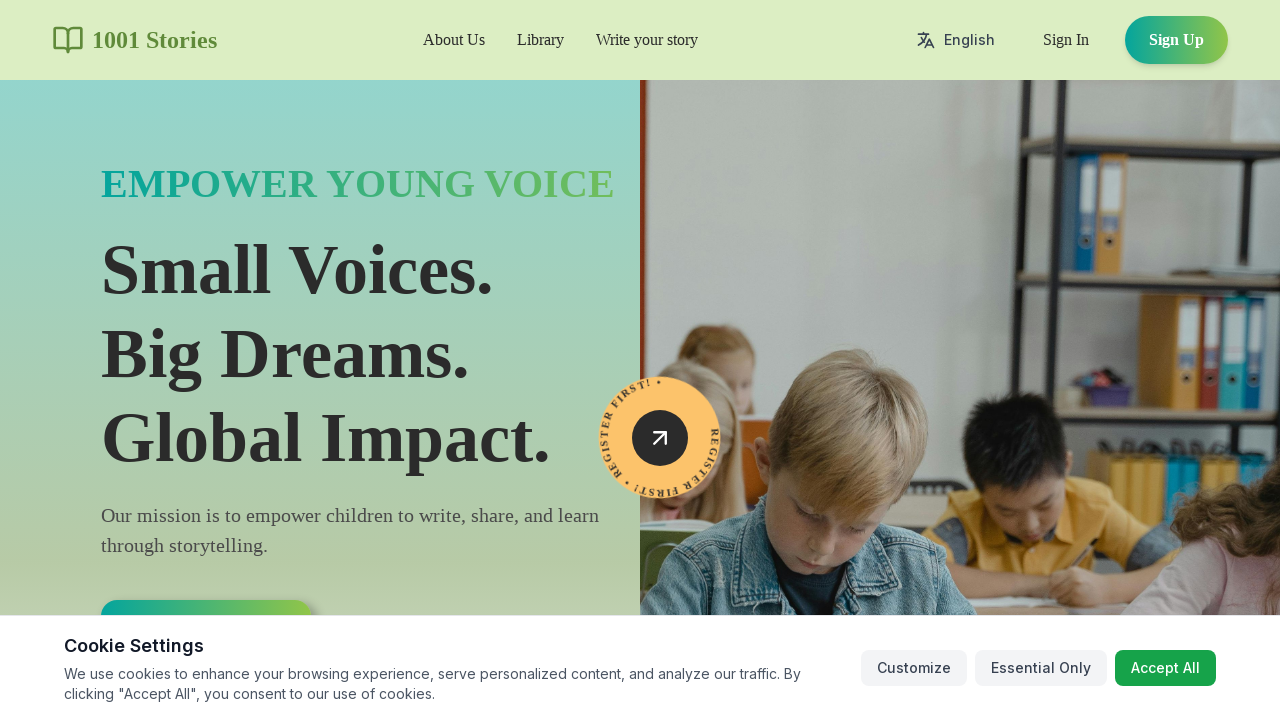

Set viewport to iPhone 5 (320x568)
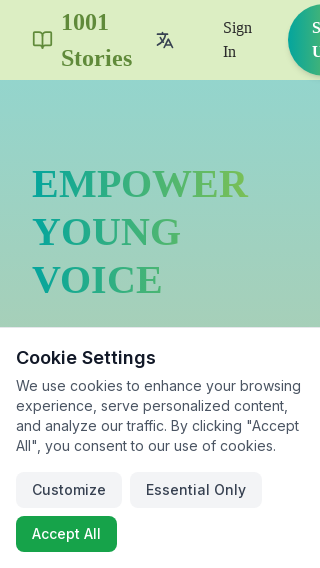

Navigated to homepage with iPhone 5 viewport
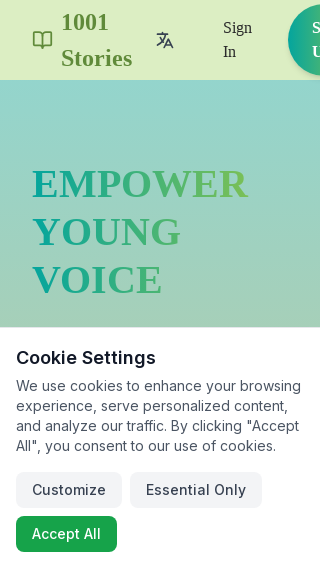

Page loaded and network idle on iPhone 5 viewport
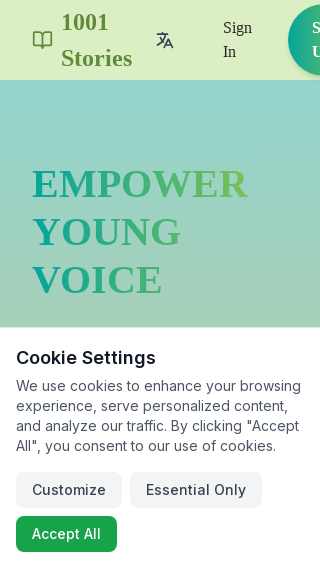

Set viewport to Large Monitor (2560x1440)
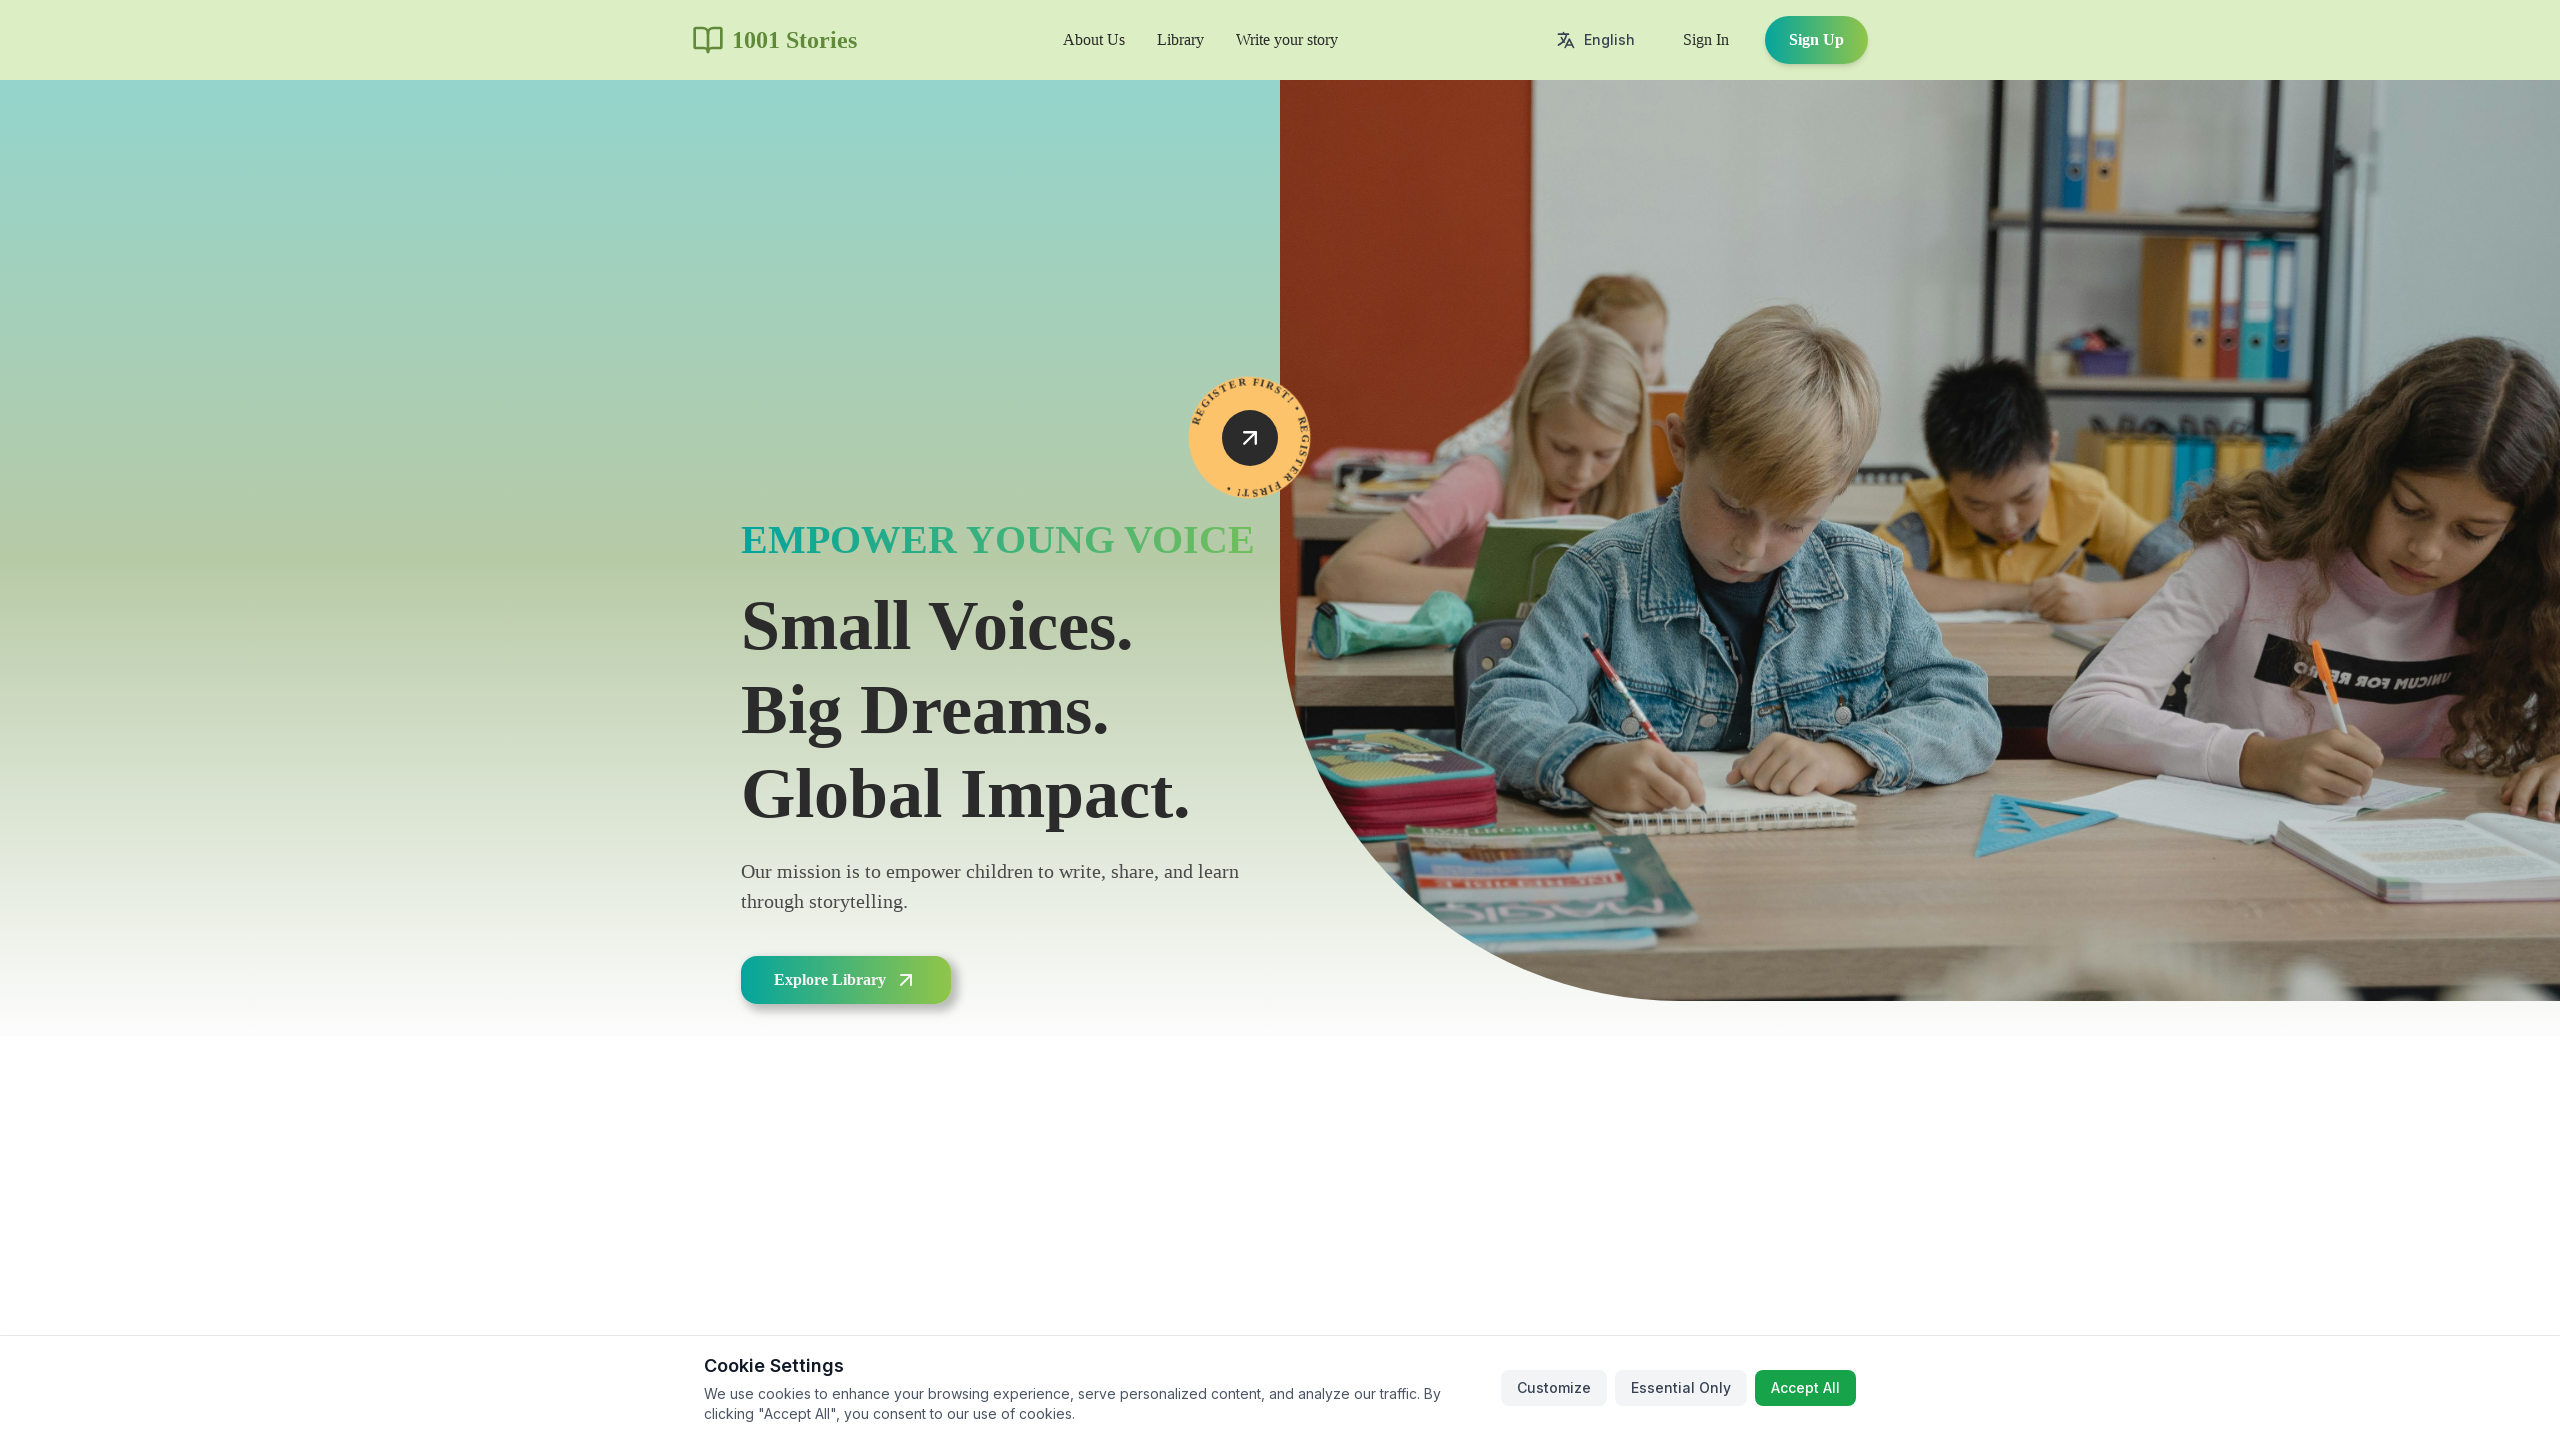

Navigated to homepage with Large Monitor viewport
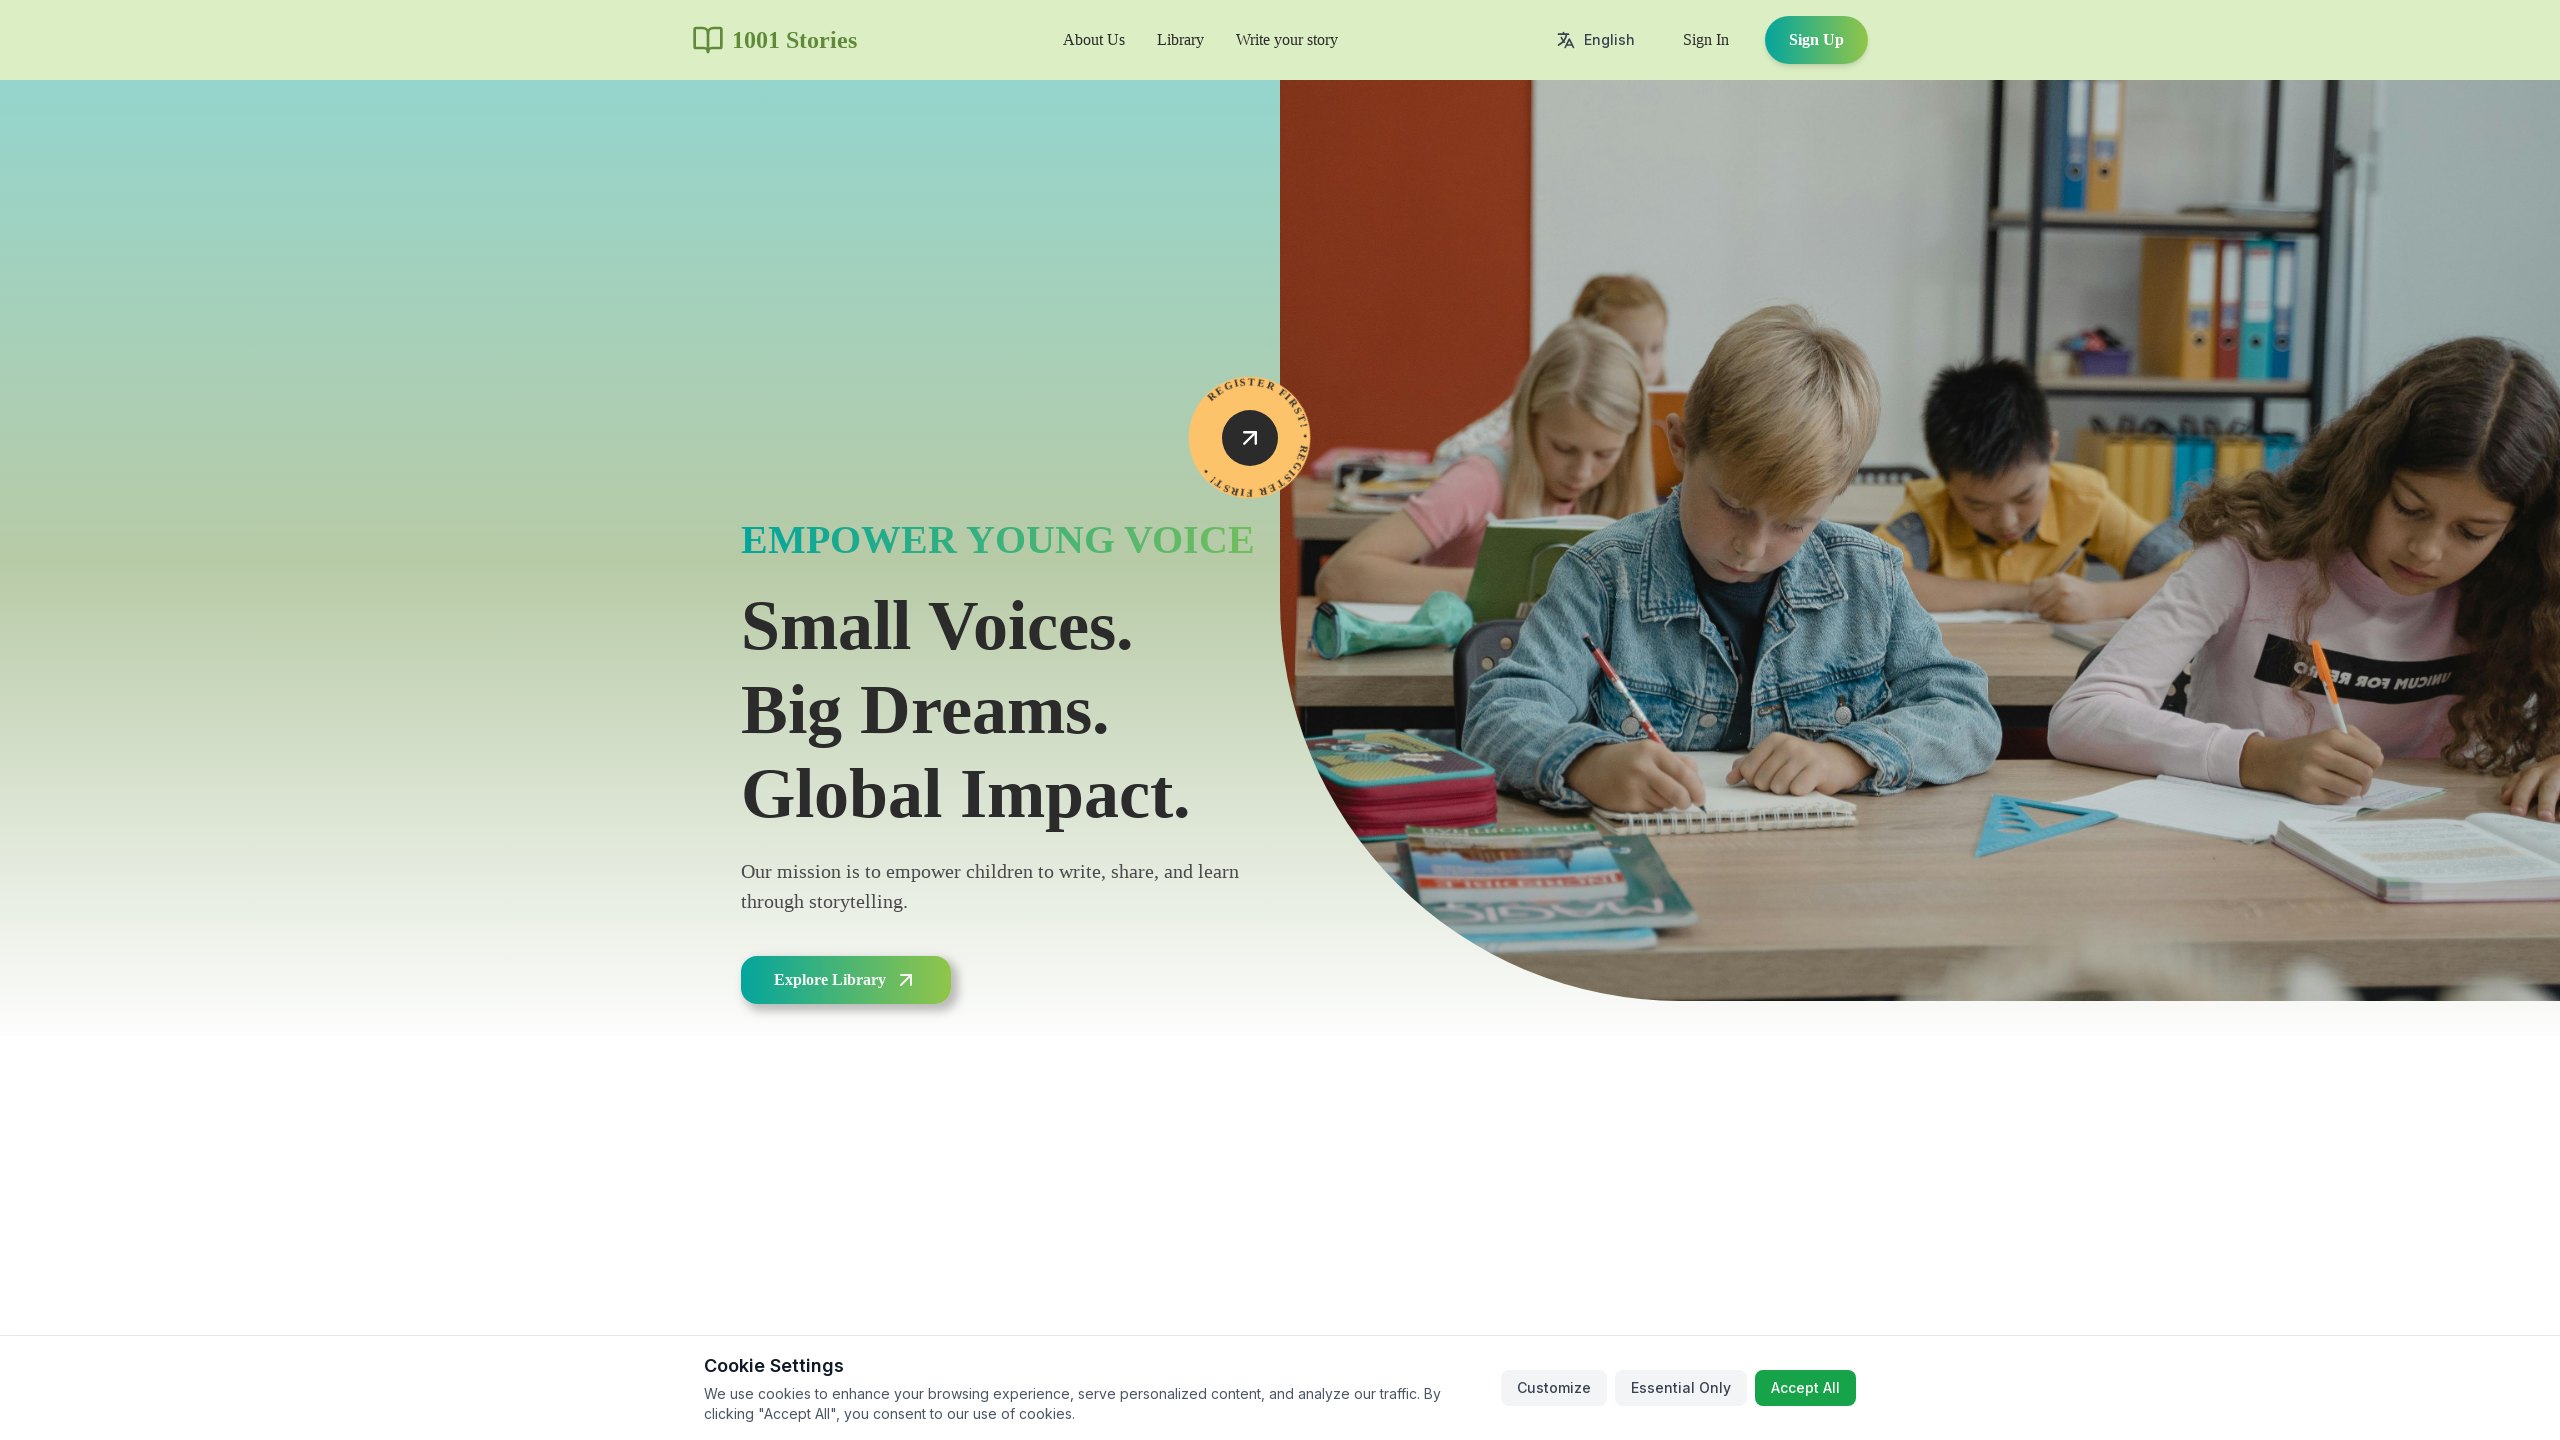

Page loaded and network idle on Large Monitor viewport
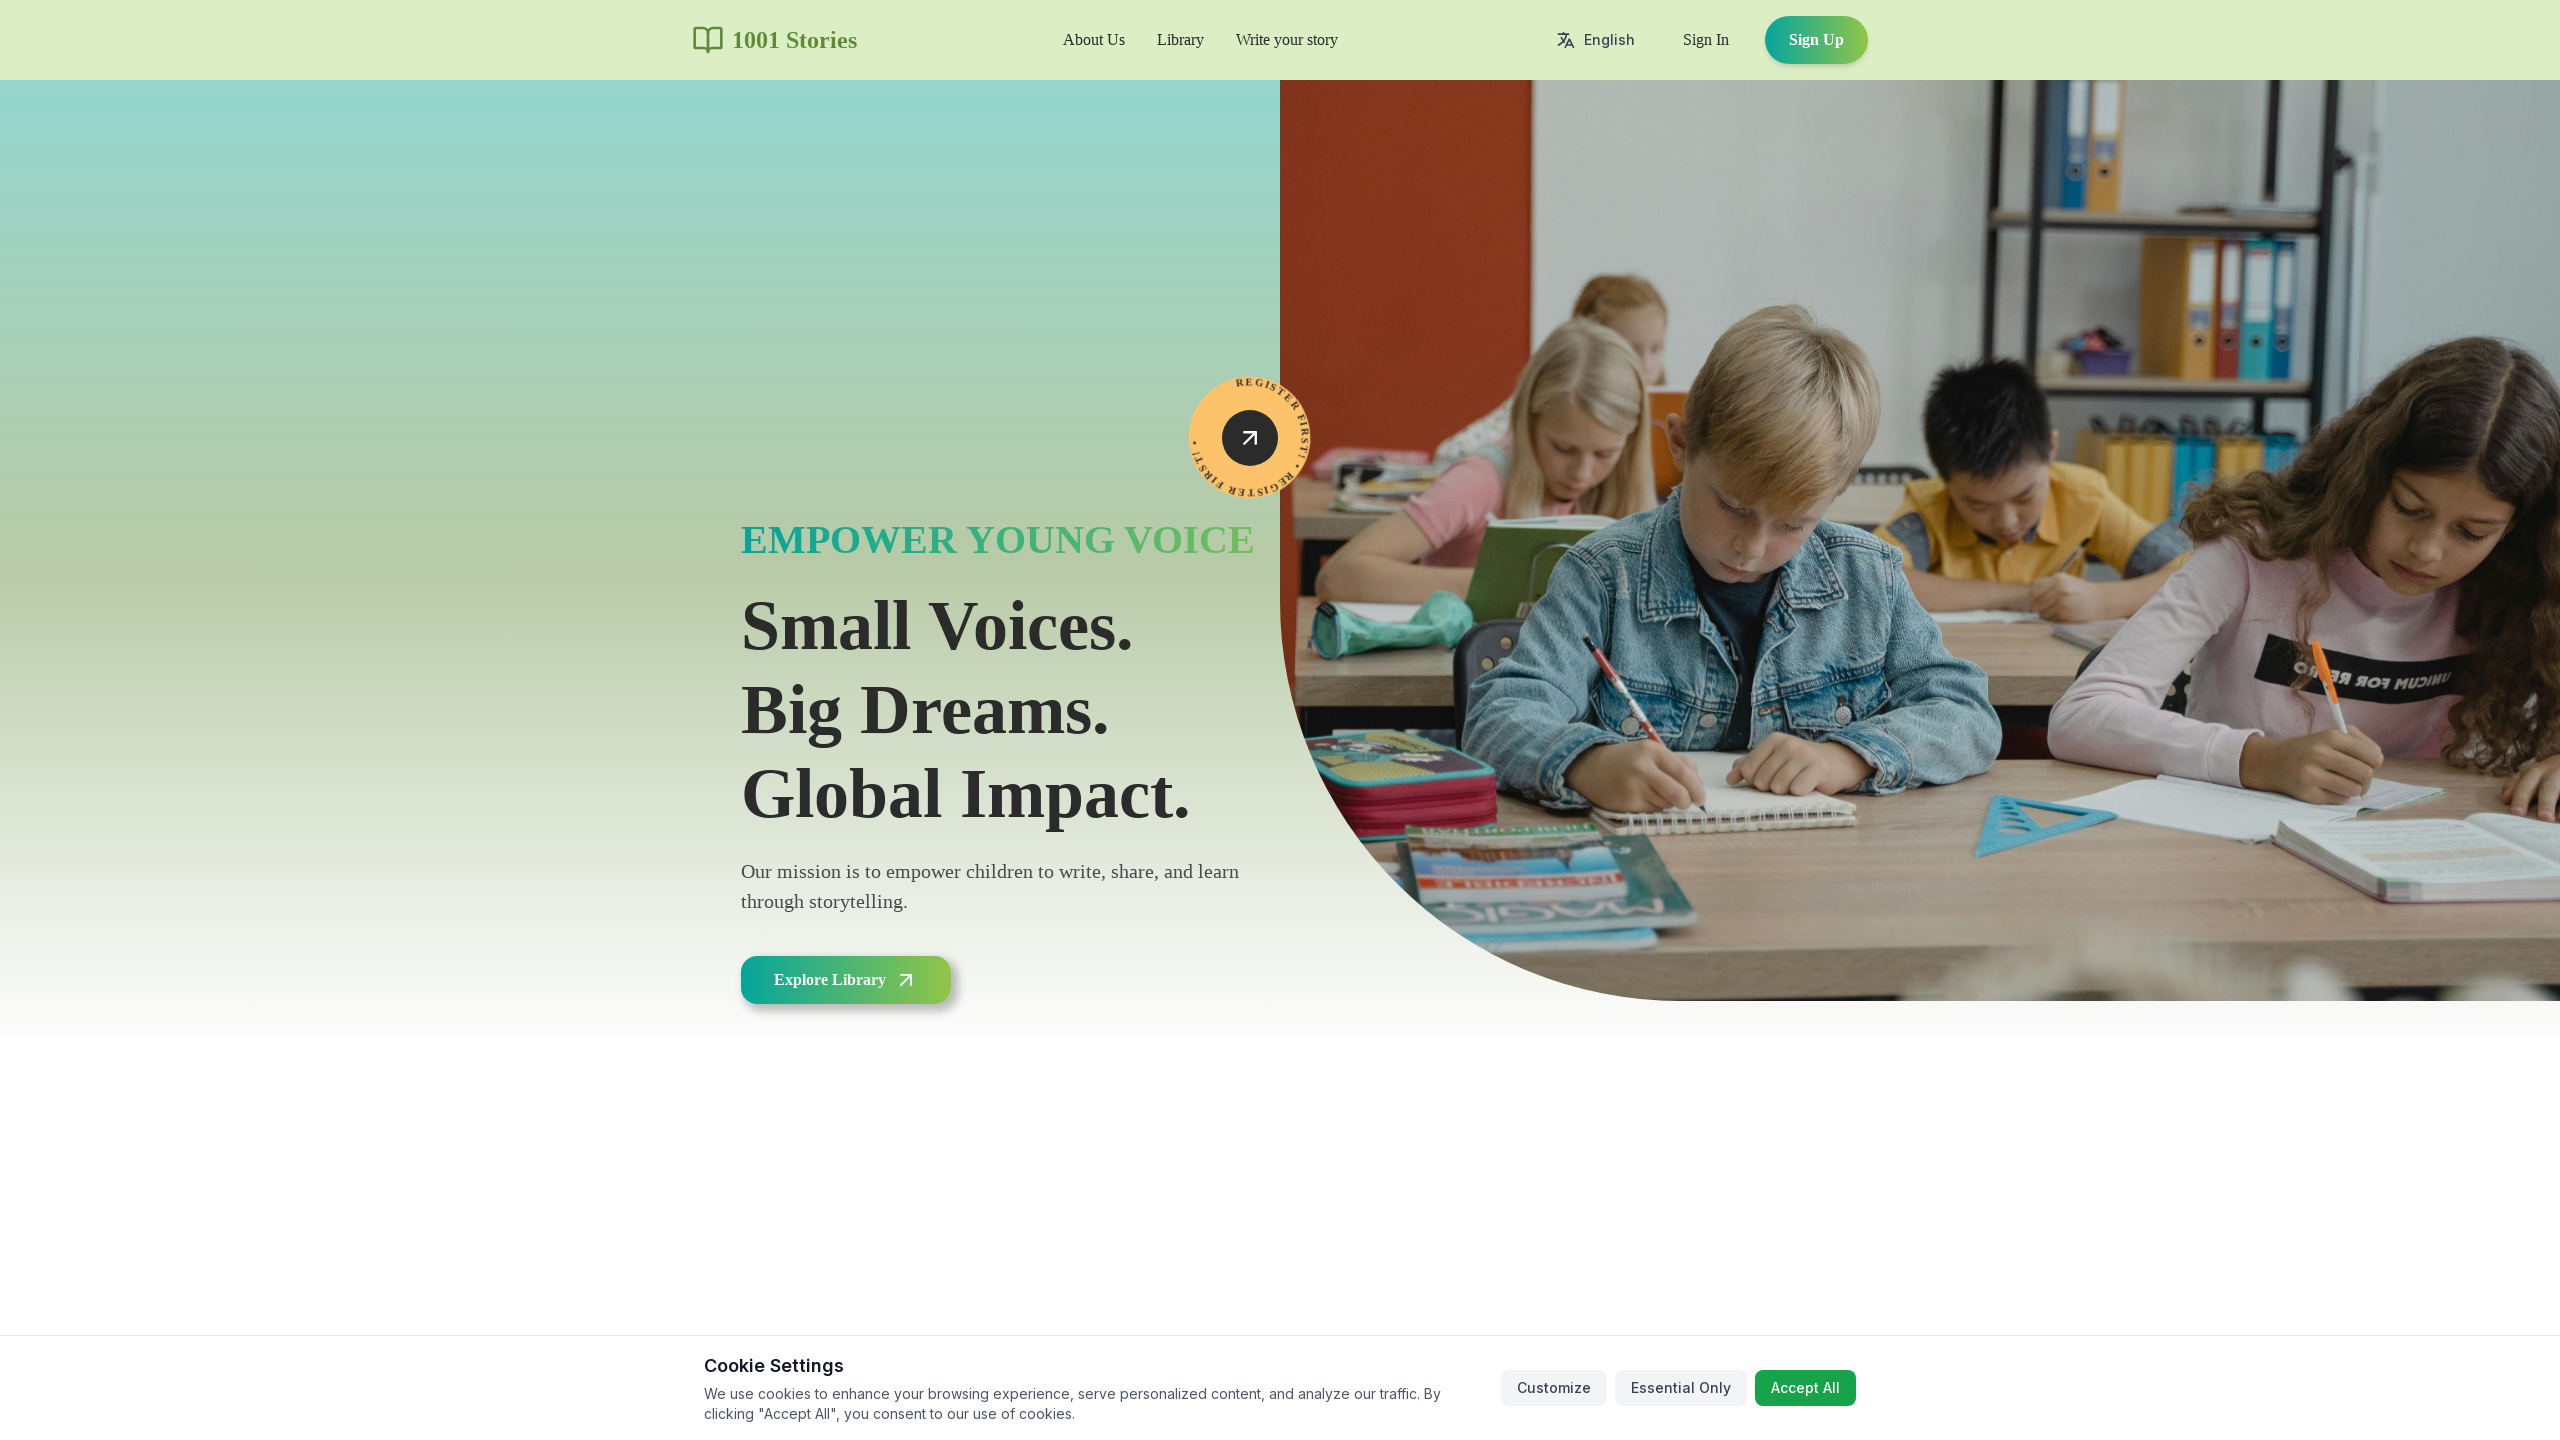

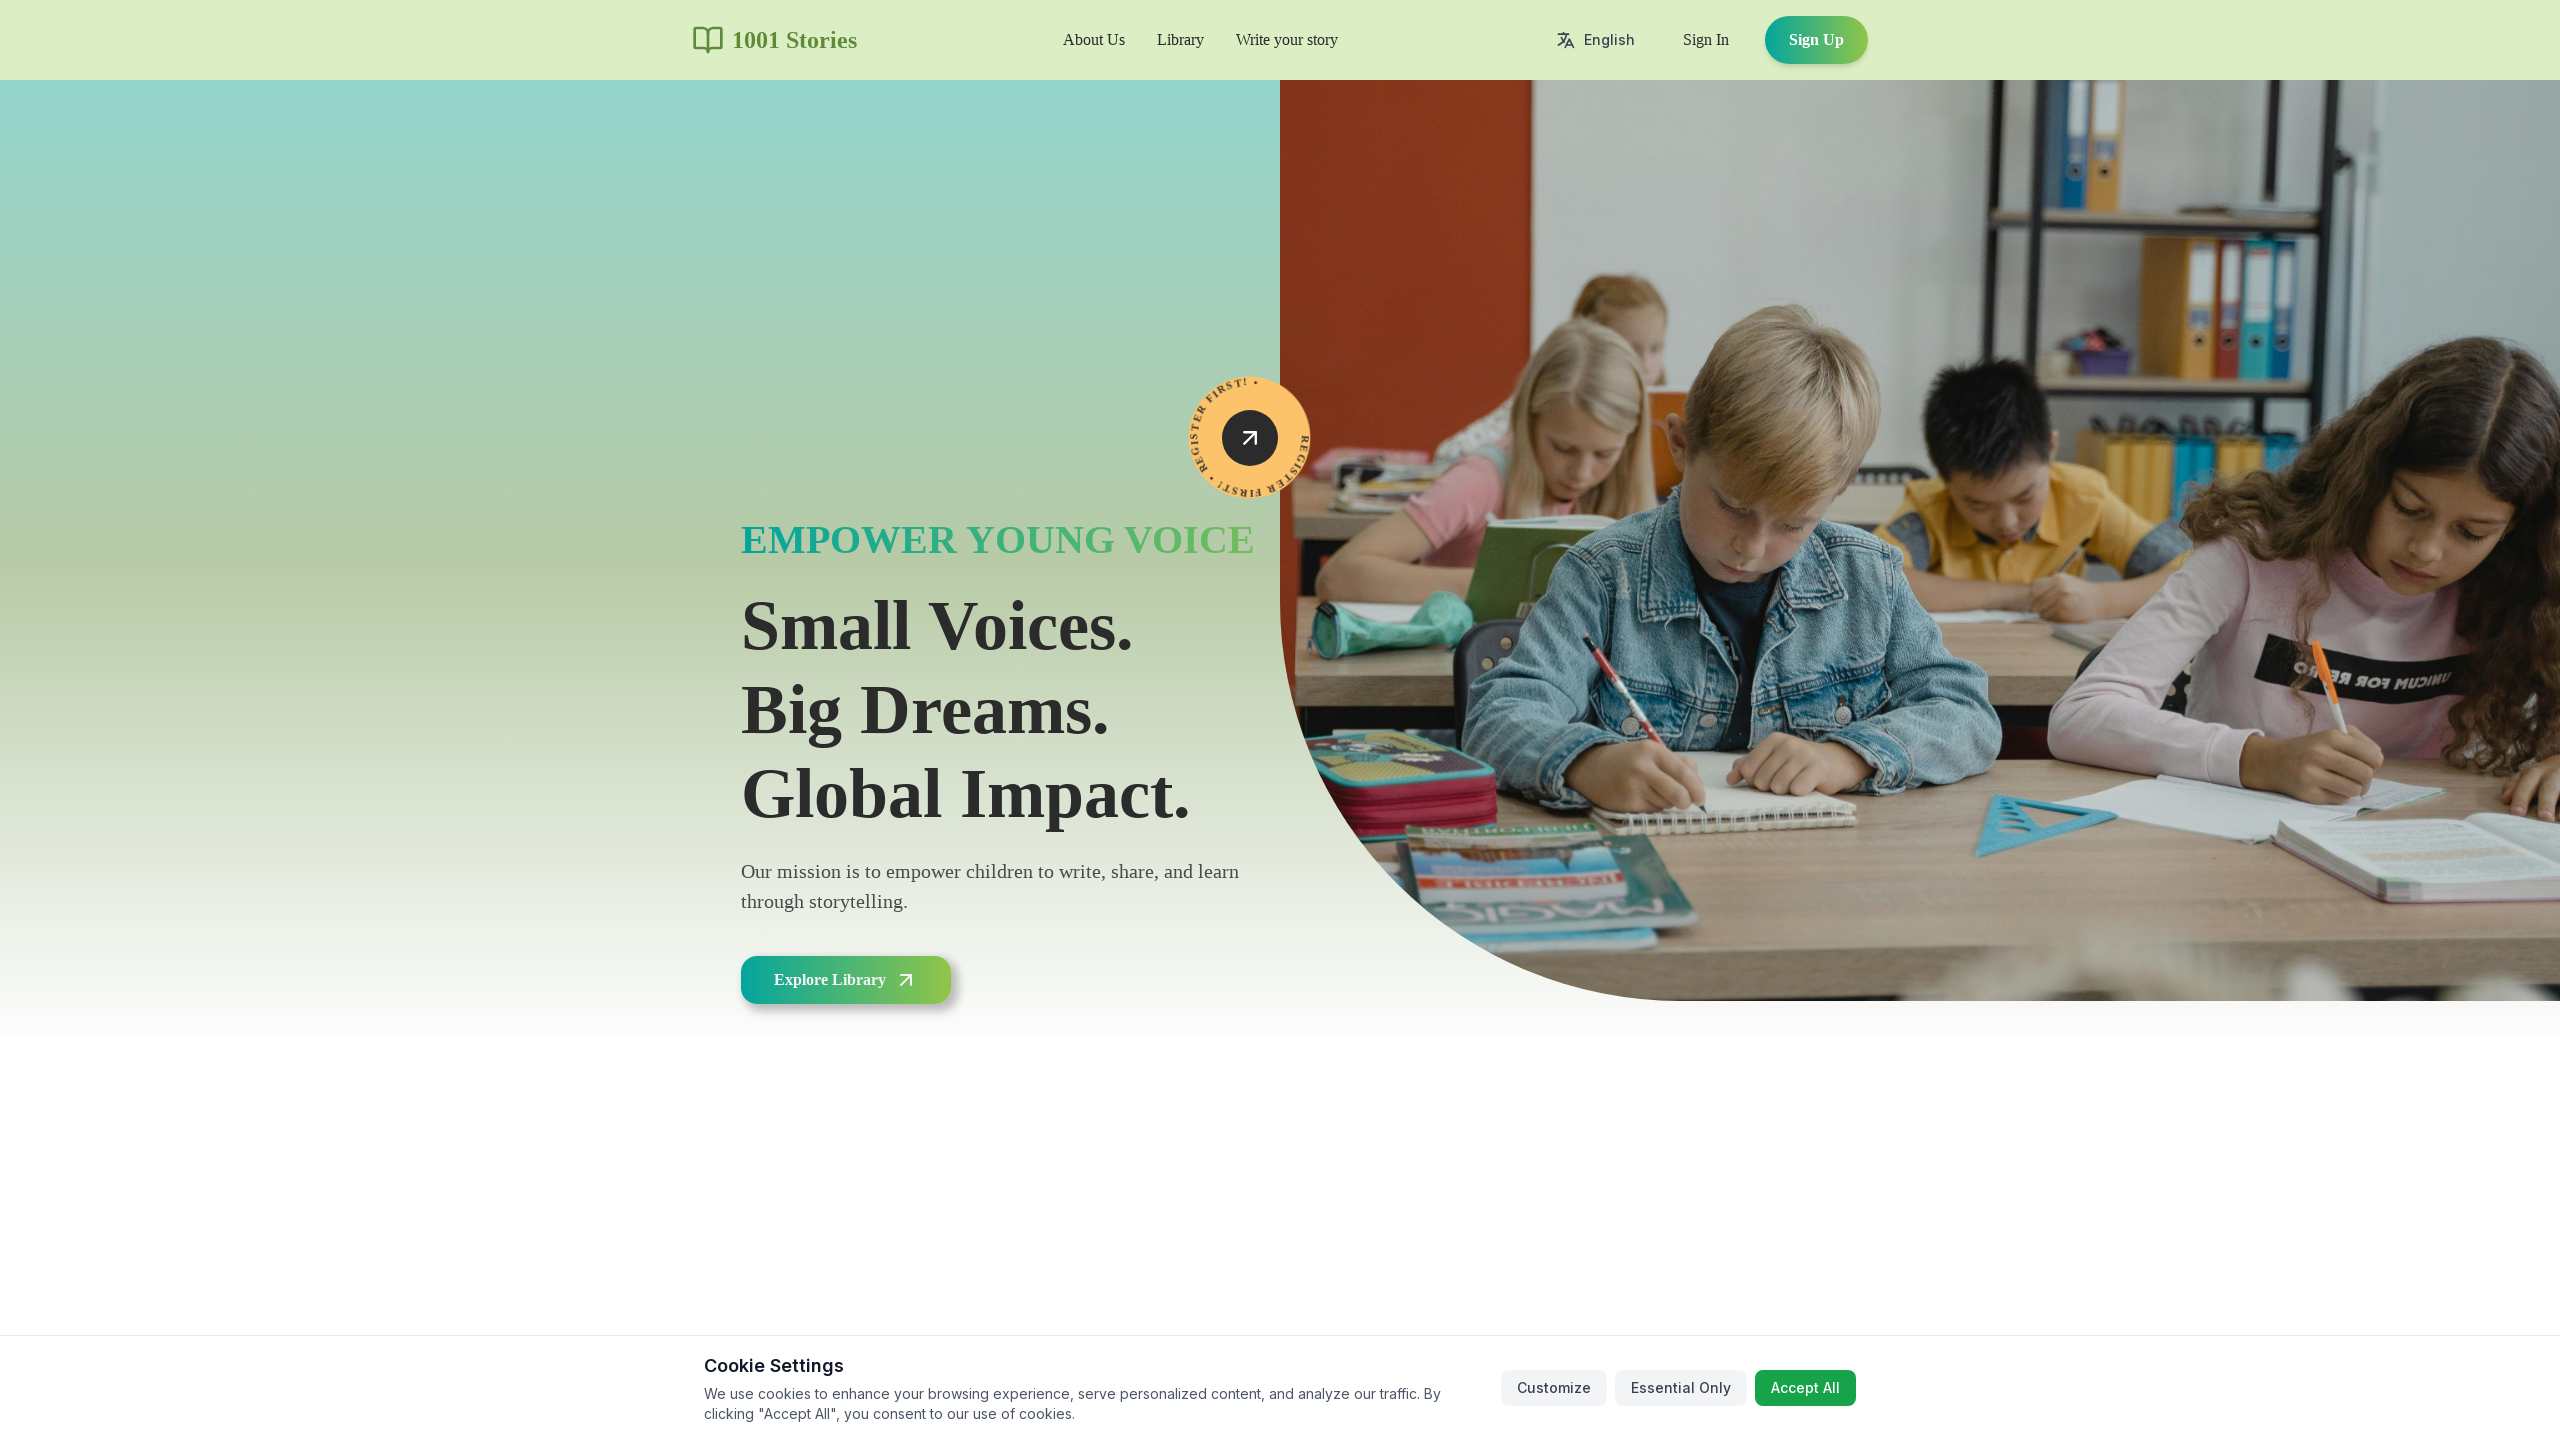